Tests a prompt box alert by entering a name but clicking dismiss (Cancel), and verifying no result is displayed

Starting URL: https://demoqa.com/alerts

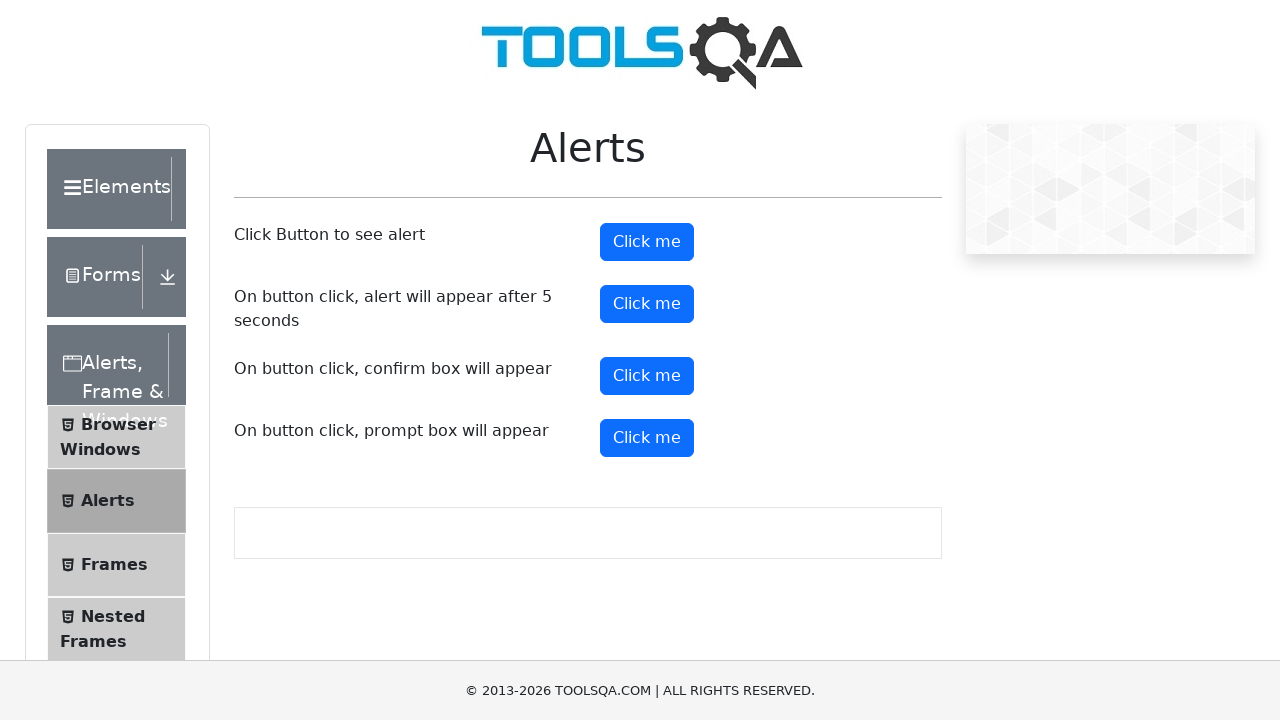

Set up dialog handler to dismiss prompt dialogs
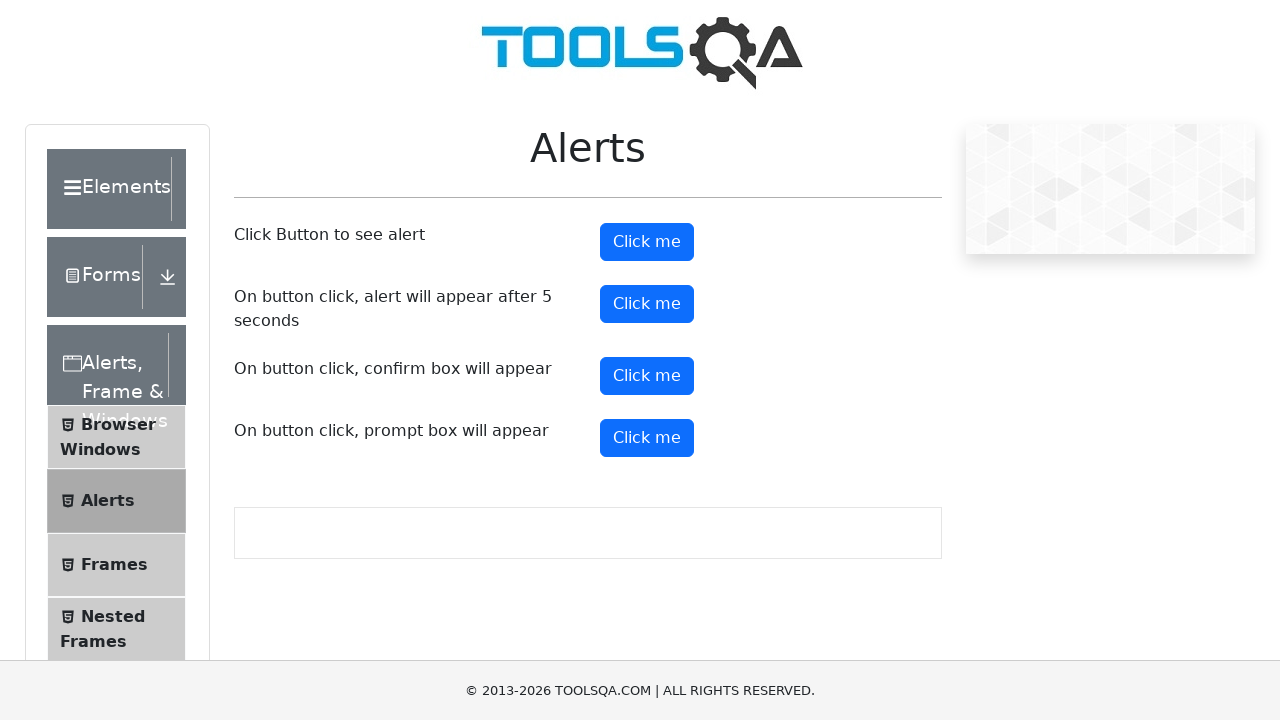

Clicked the prompt button to open prompt dialog at (647, 438) on #promtButton
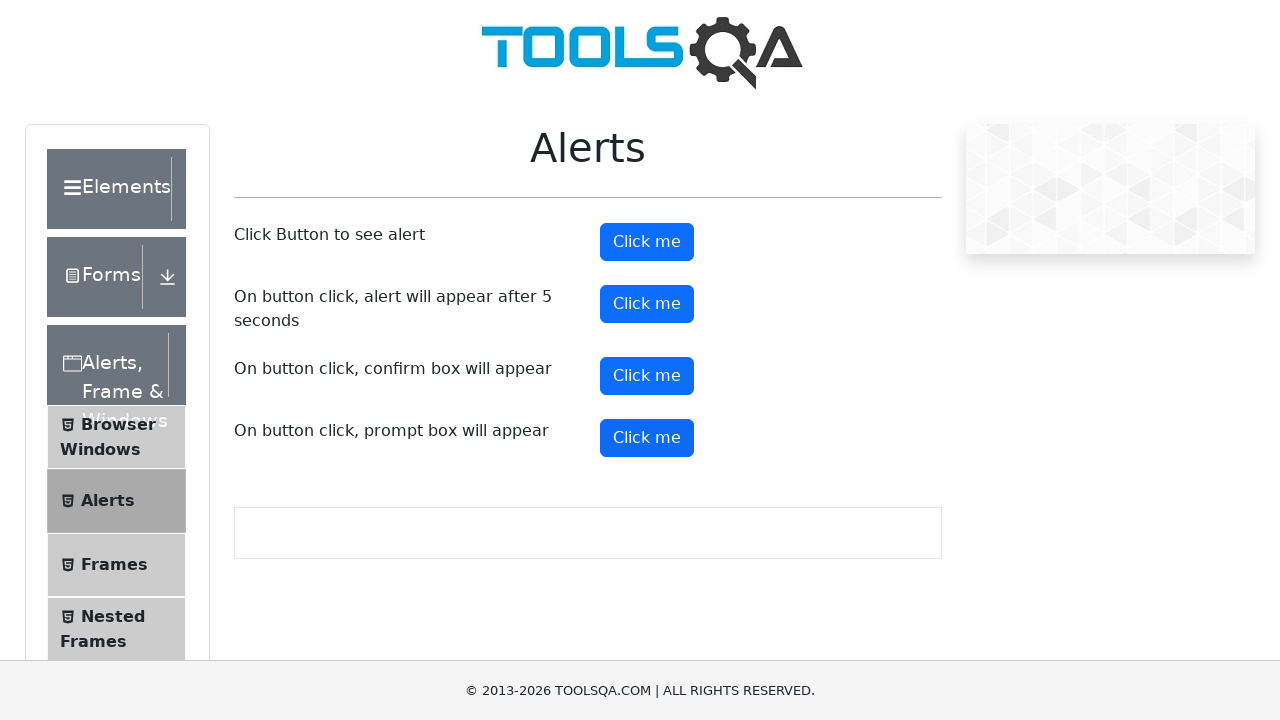

Waited 1 second for any result to appear
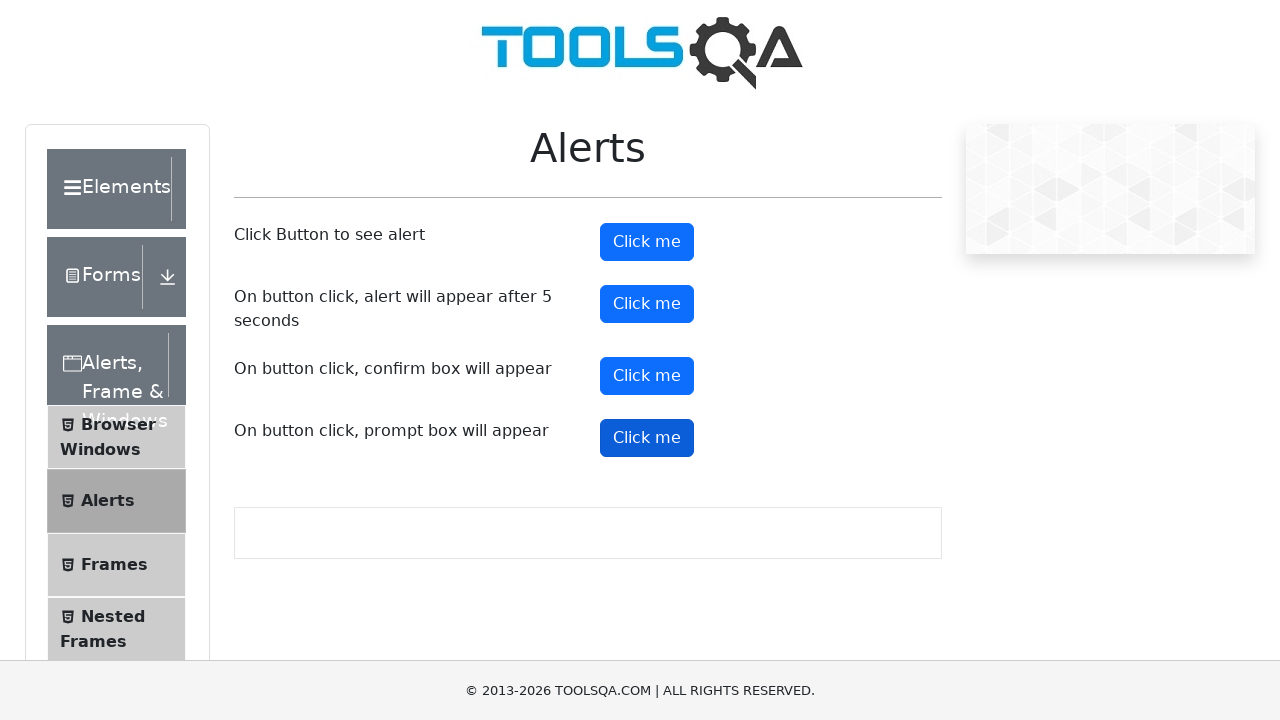

Verified that no prompt result is displayed after dismissing the dialog
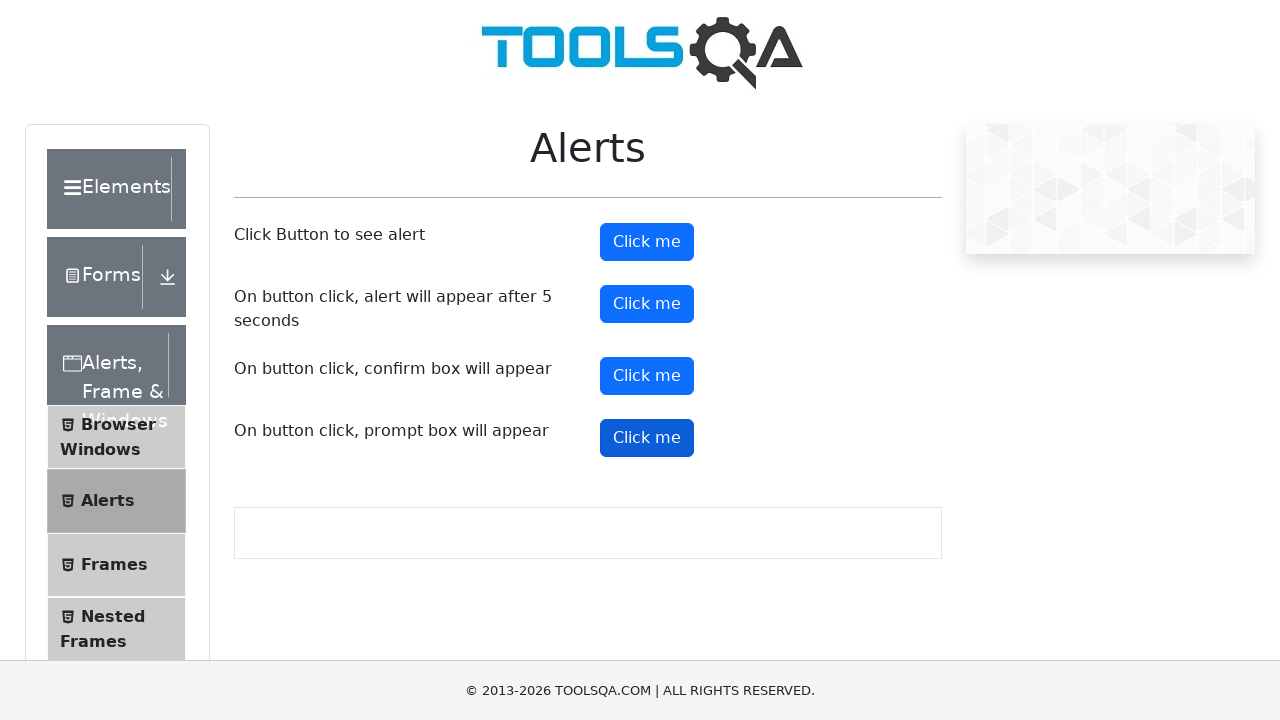

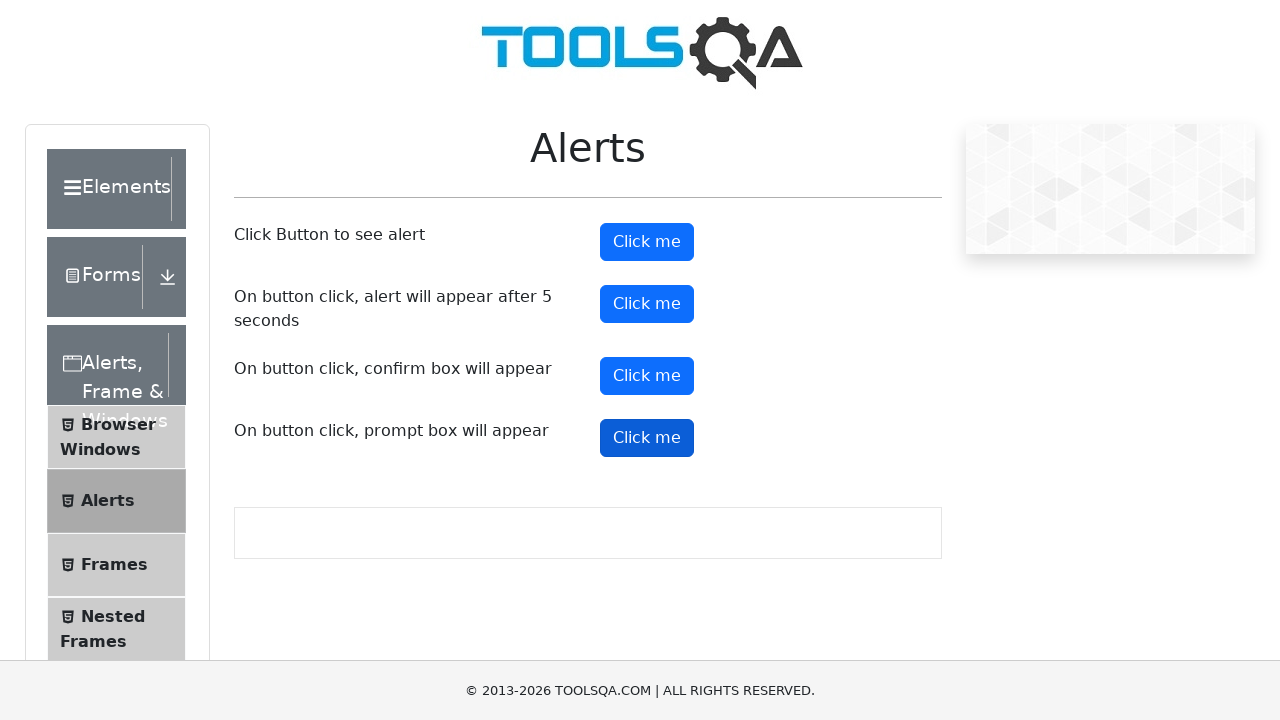